Tests that the toggle all checkbox updates state when individual items are completed or cleared

Starting URL: https://demo.playwright.dev/todomvc

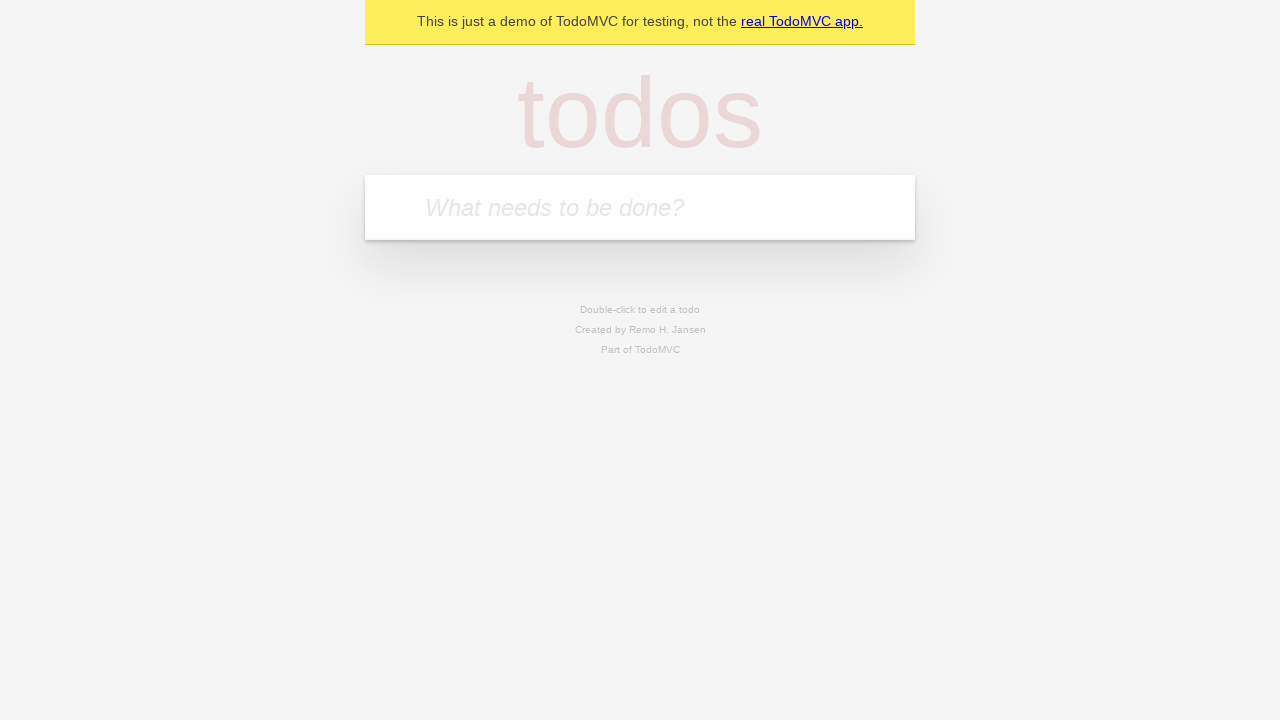

Filled todo input with 'buy some cheese' on internal:attr=[placeholder="What needs to be done?"i]
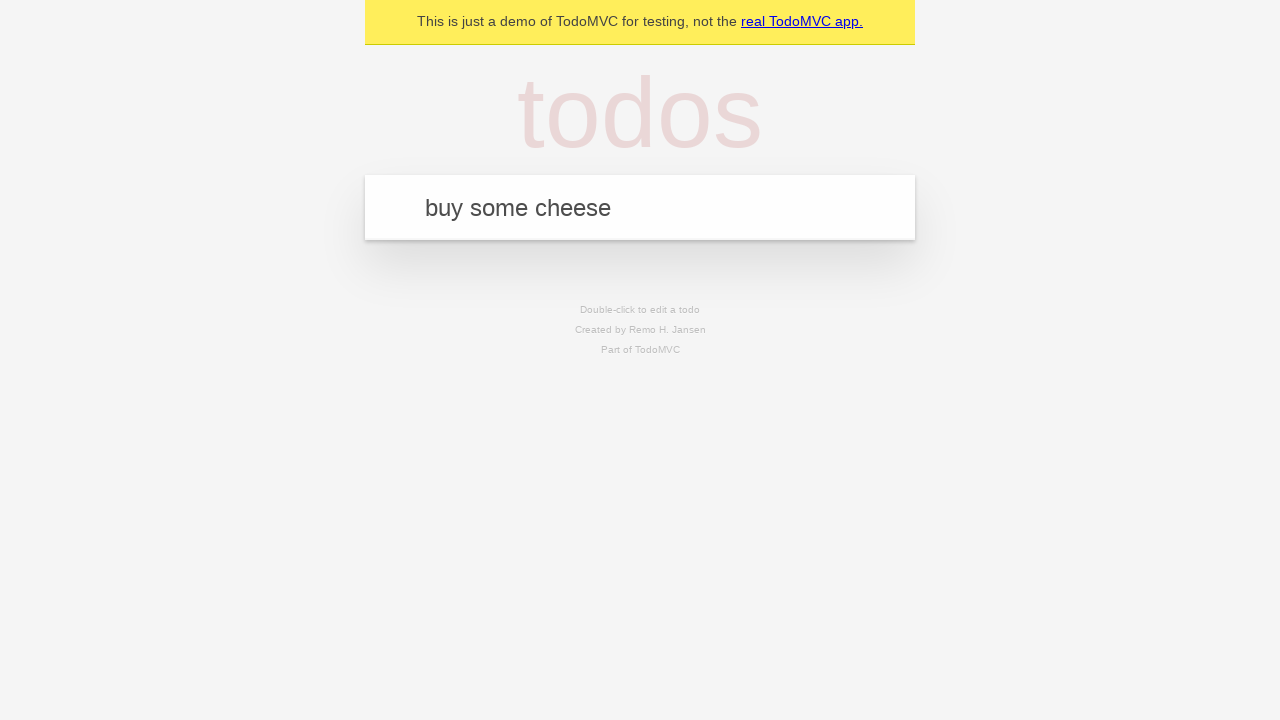

Pressed Enter to create todo 'buy some cheese' on internal:attr=[placeholder="What needs to be done?"i]
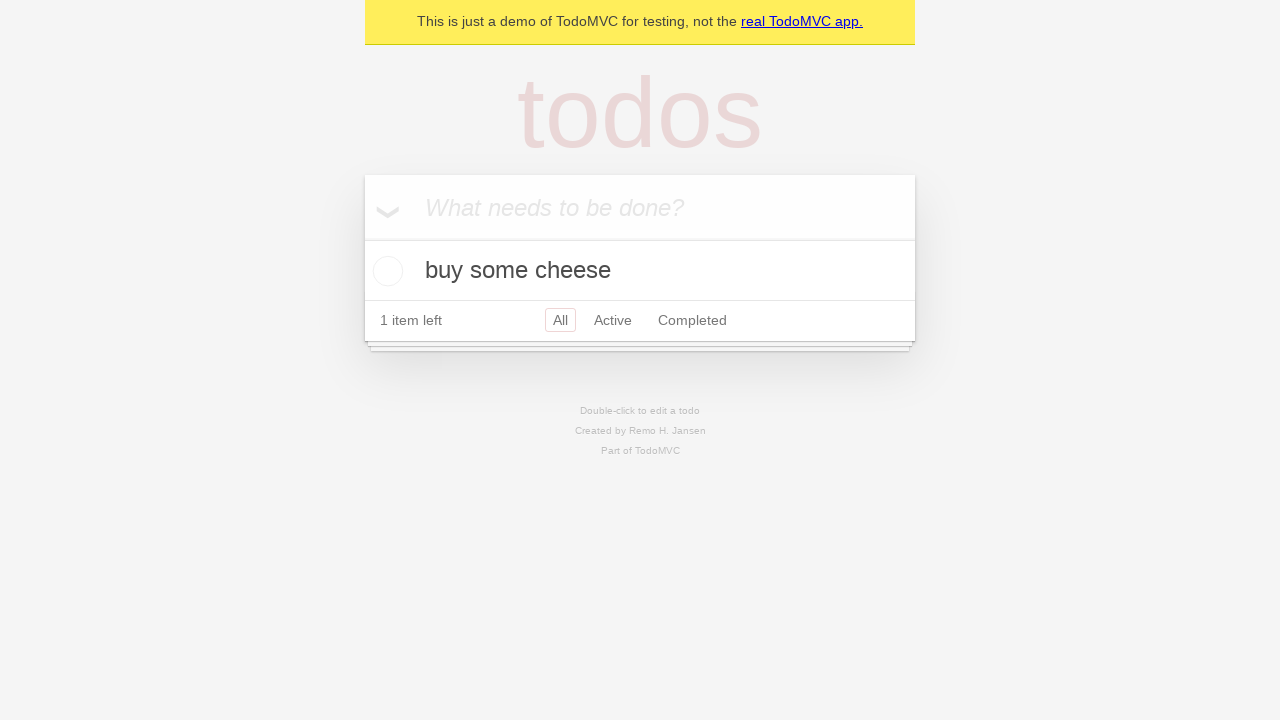

Filled todo input with 'feed the cat' on internal:attr=[placeholder="What needs to be done?"i]
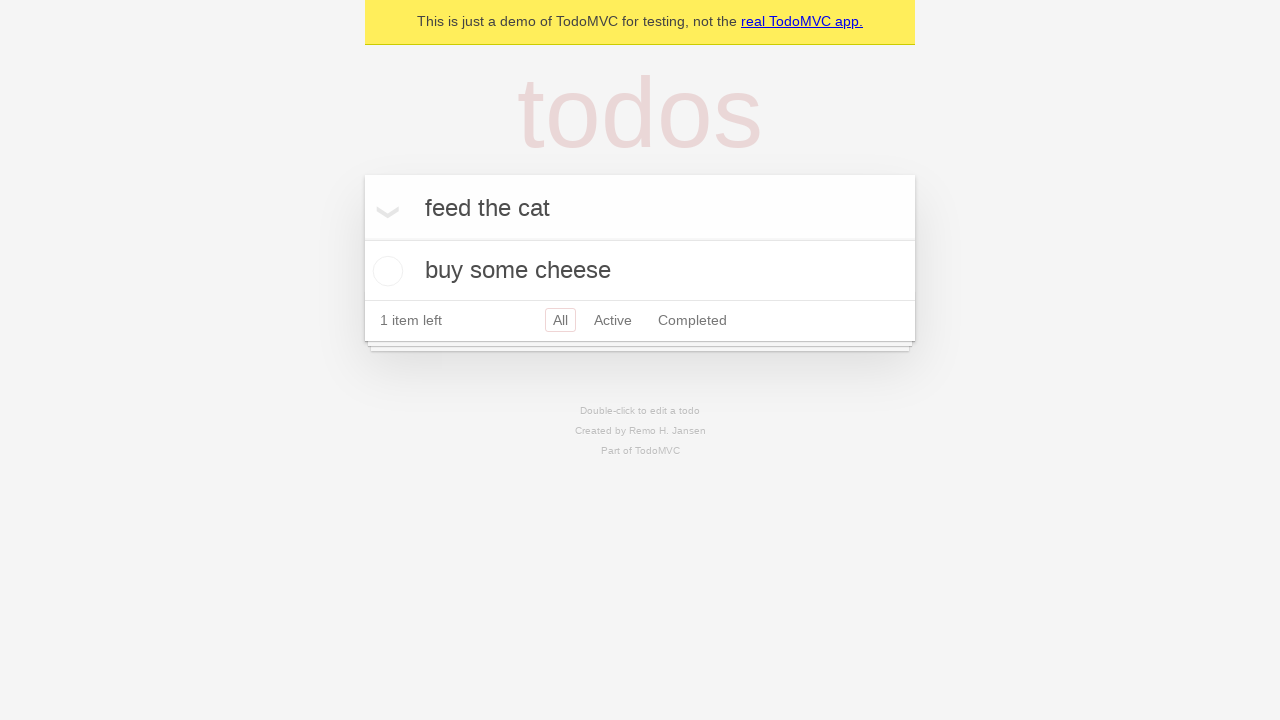

Pressed Enter to create todo 'feed the cat' on internal:attr=[placeholder="What needs to be done?"i]
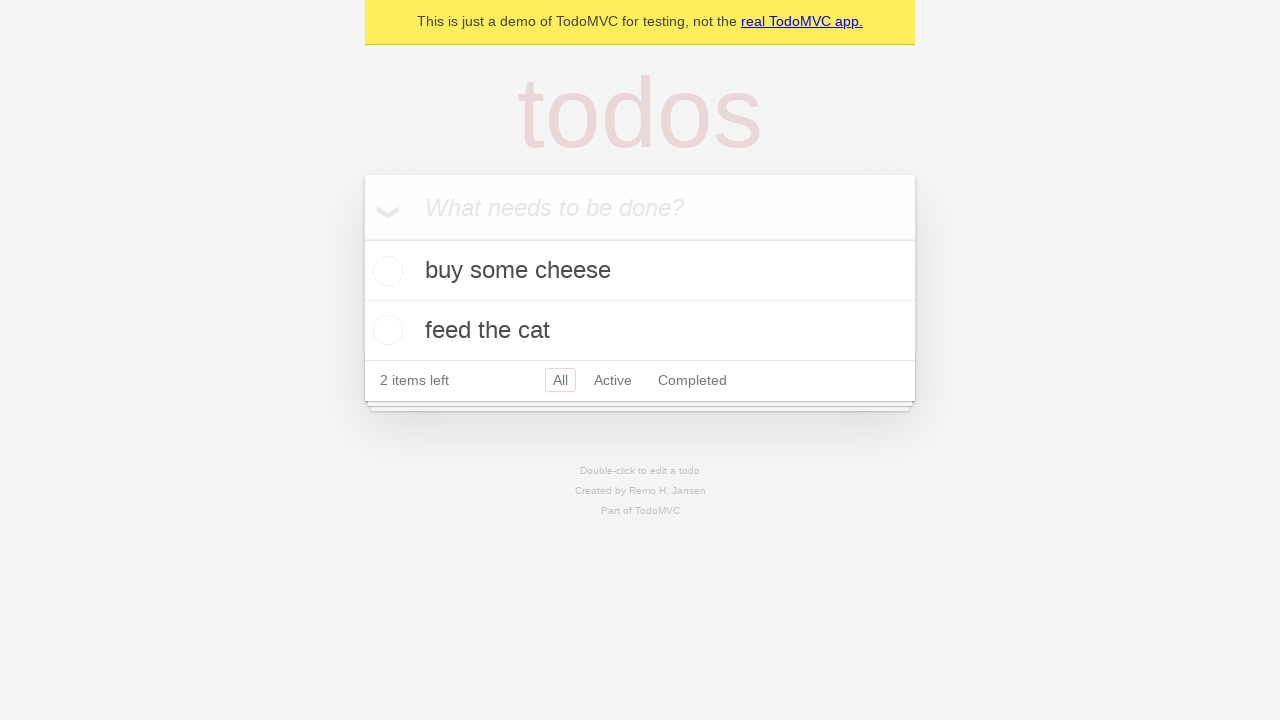

Filled todo input with 'book a doctors appointment' on internal:attr=[placeholder="What needs to be done?"i]
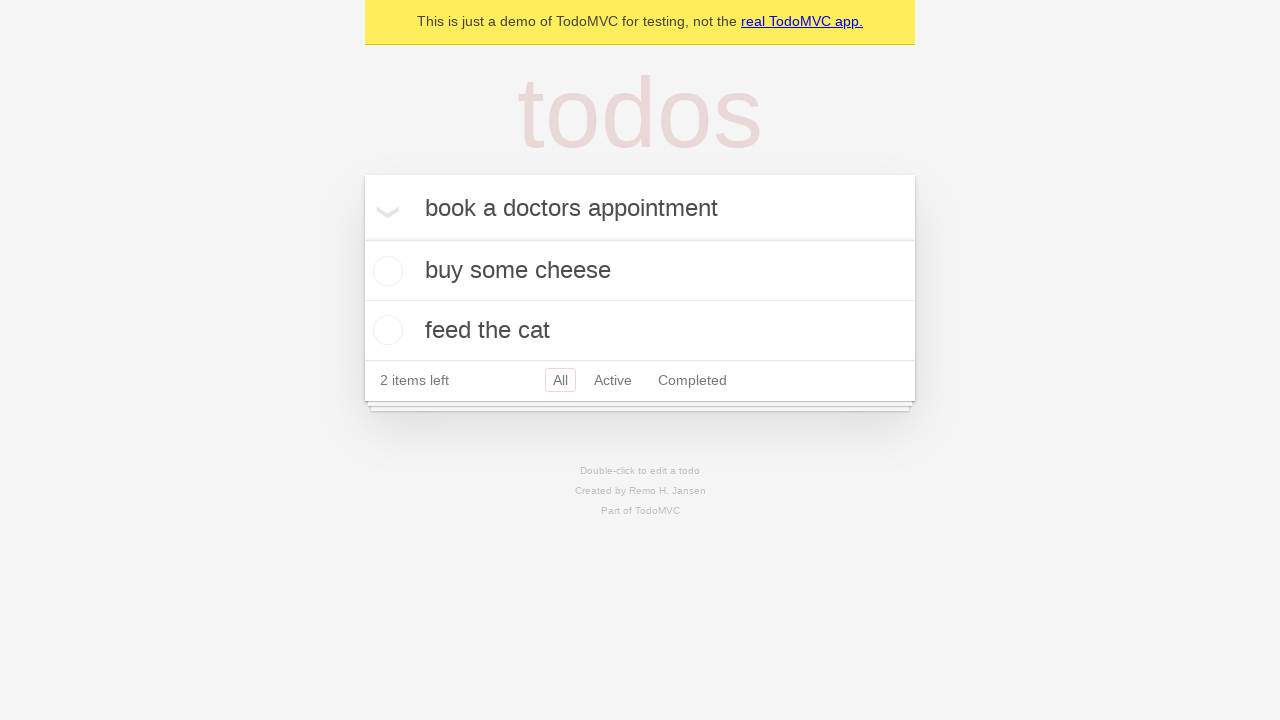

Pressed Enter to create todo 'book a doctors appointment' on internal:attr=[placeholder="What needs to be done?"i]
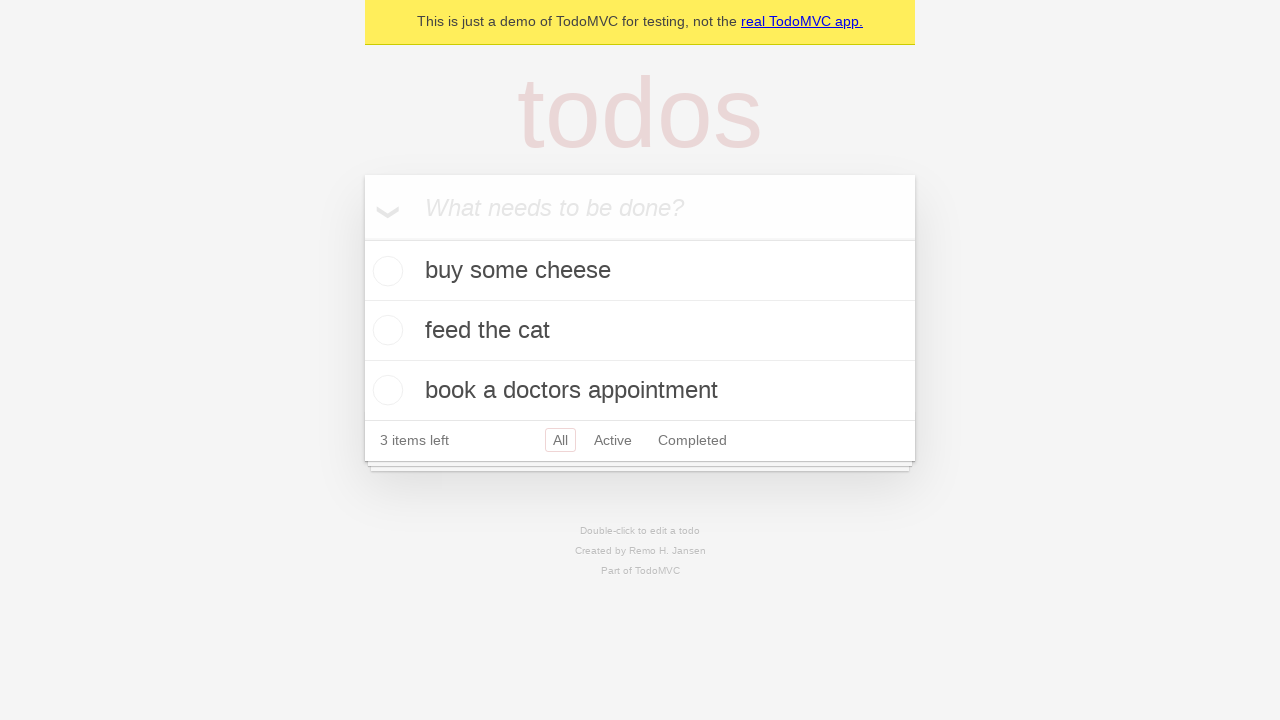

Checked the 'Mark all as complete' checkbox at (362, 238) on internal:label="Mark all as complete"i
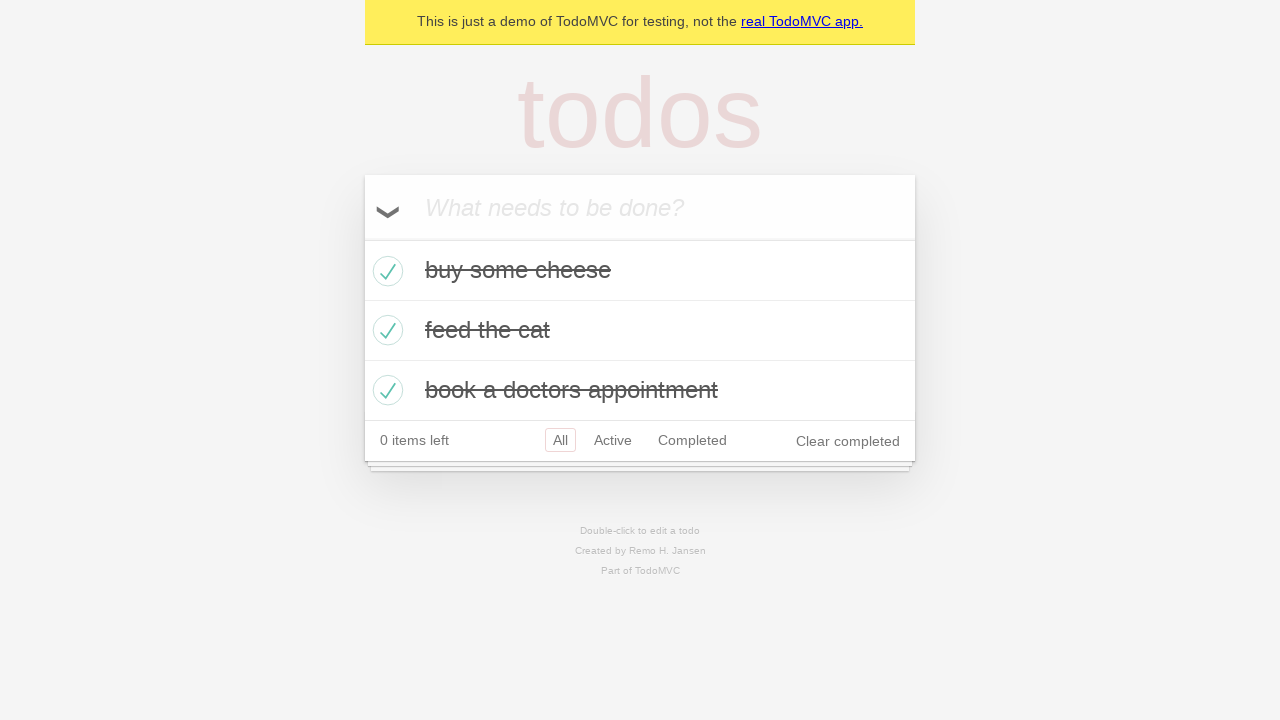

Unchecked the first todo item at (385, 271) on internal:testid=[data-testid="todo-item"s] >> nth=0 >> internal:role=checkbox
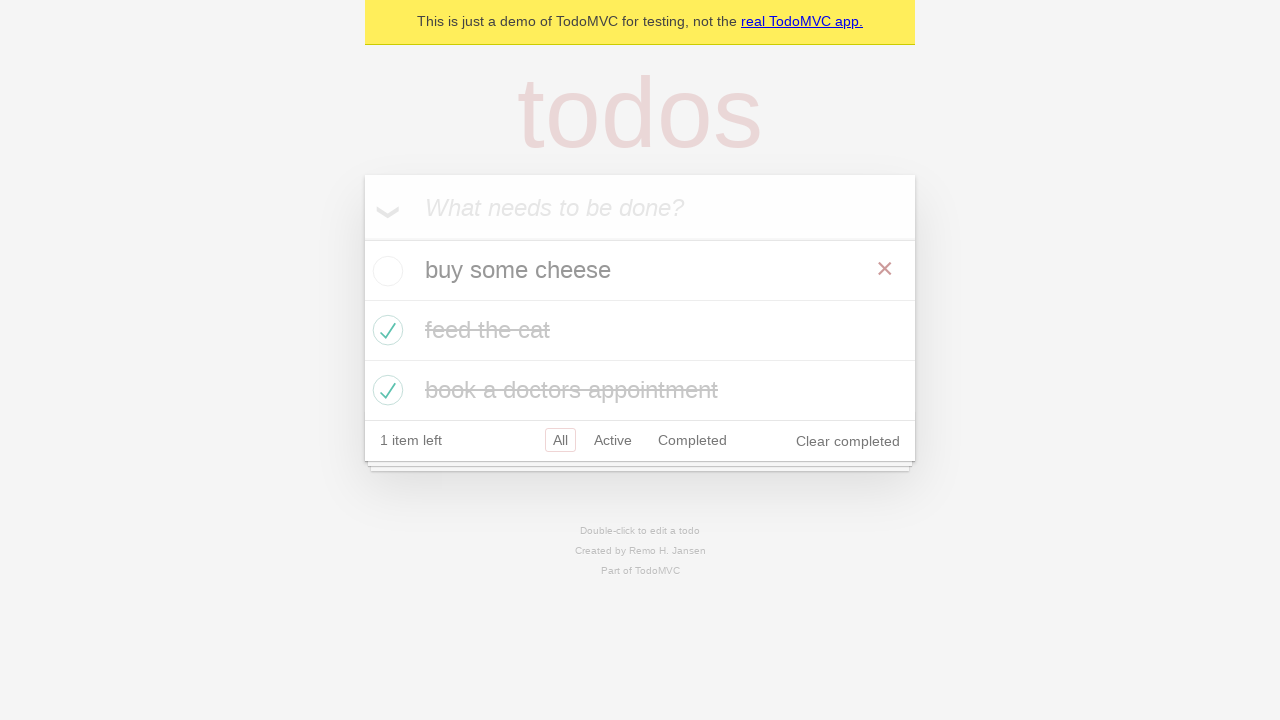

Re-checked the first todo item at (385, 271) on internal:testid=[data-testid="todo-item"s] >> nth=0 >> internal:role=checkbox
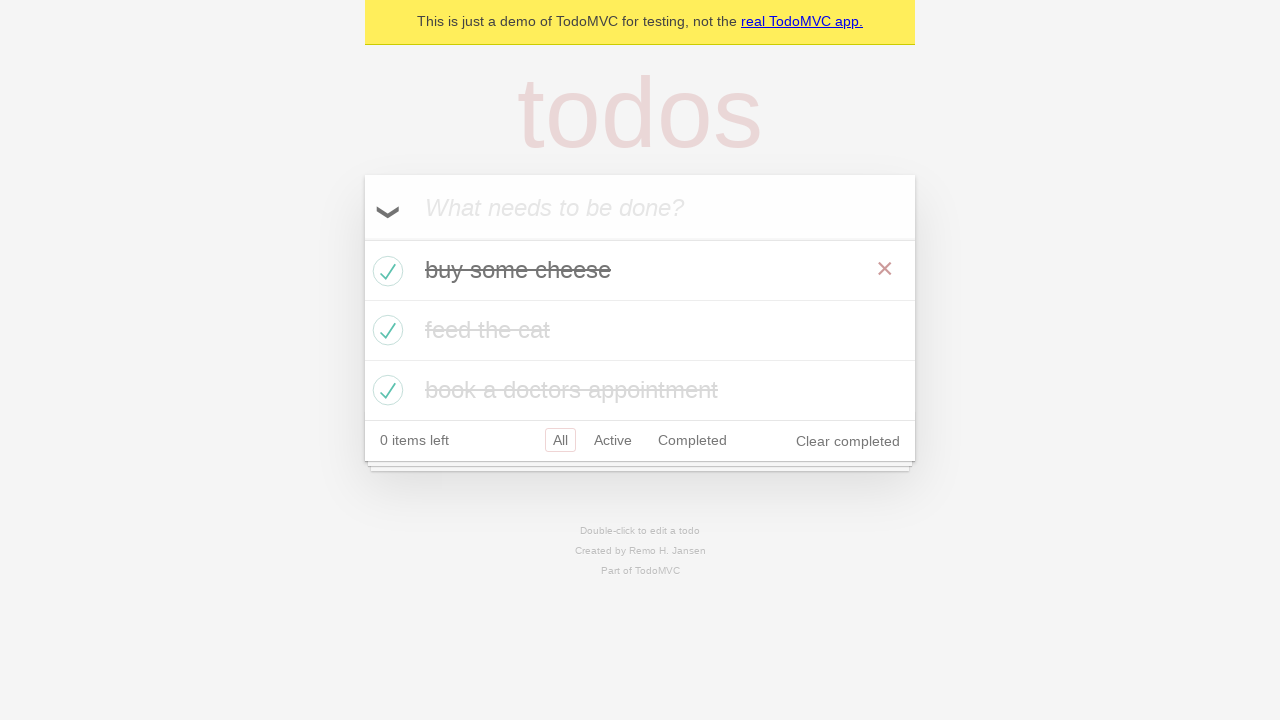

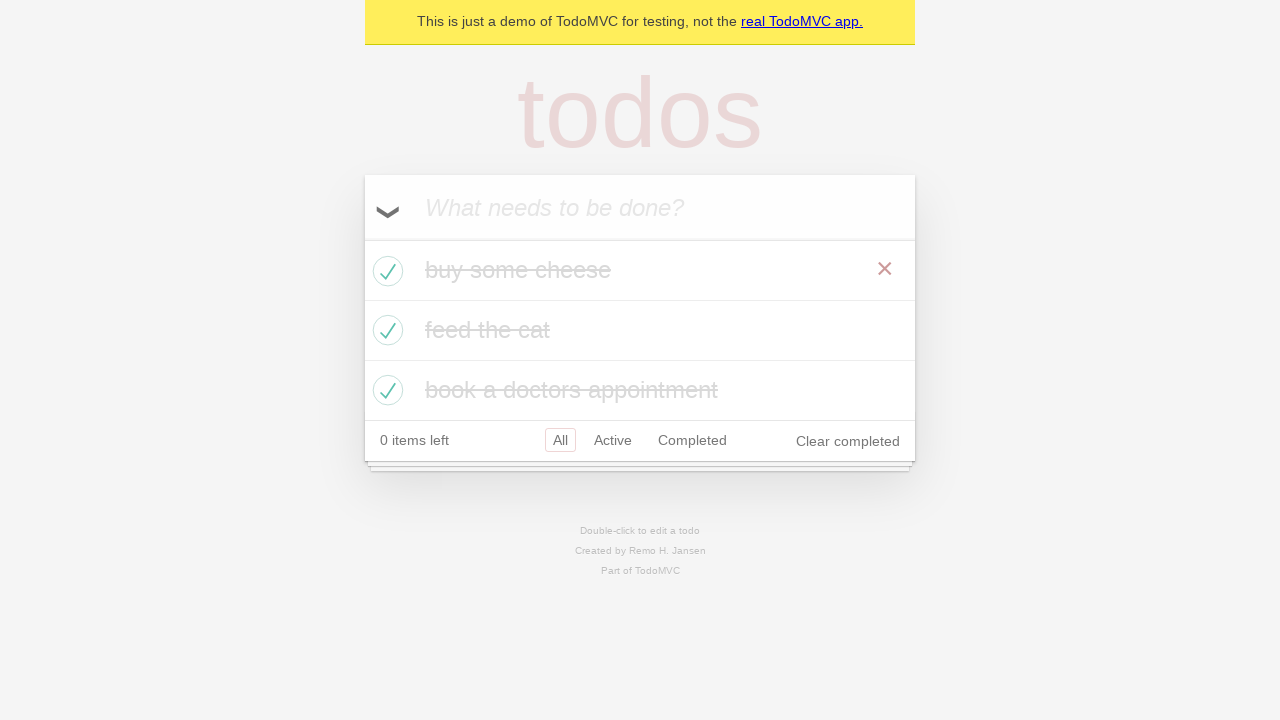